Tests iframe handling by switching to an embedded iframe, verifying text content is displayed, then switching back to the main page and clicking on a link

Starting URL: https://the-internet.herokuapp.com/iframe

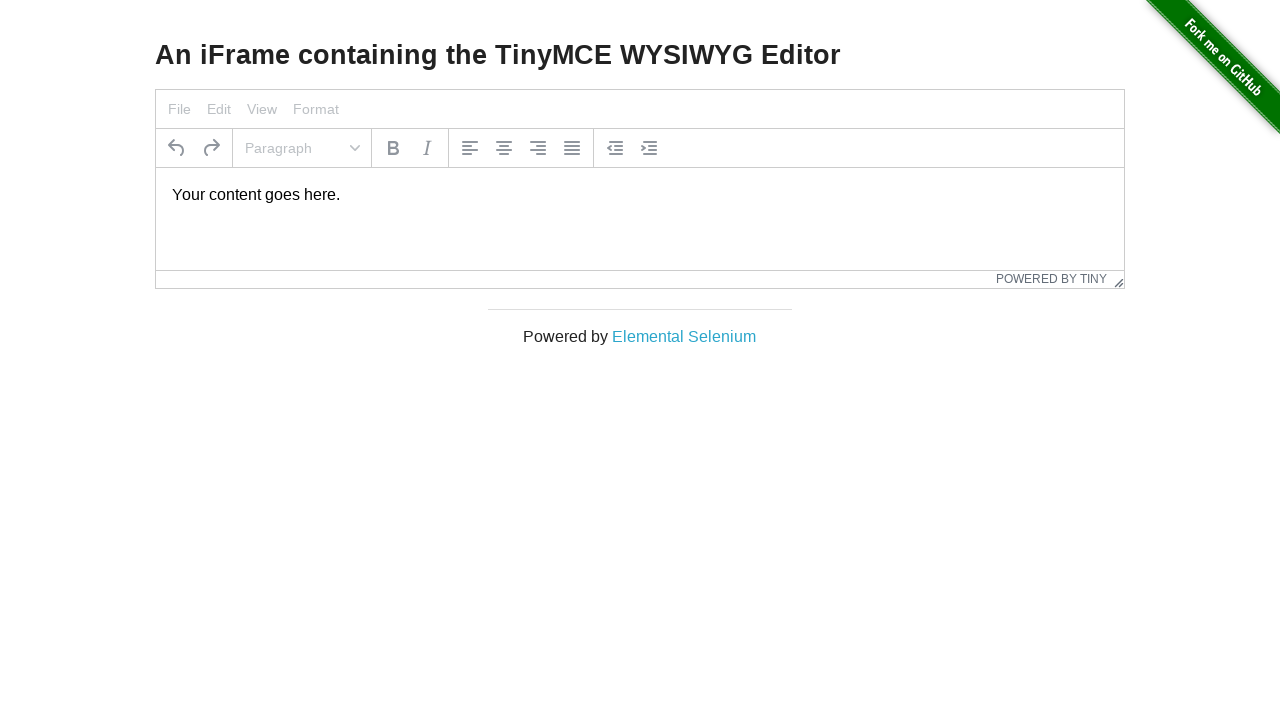

Located iframe with selector #mce_0_ifr
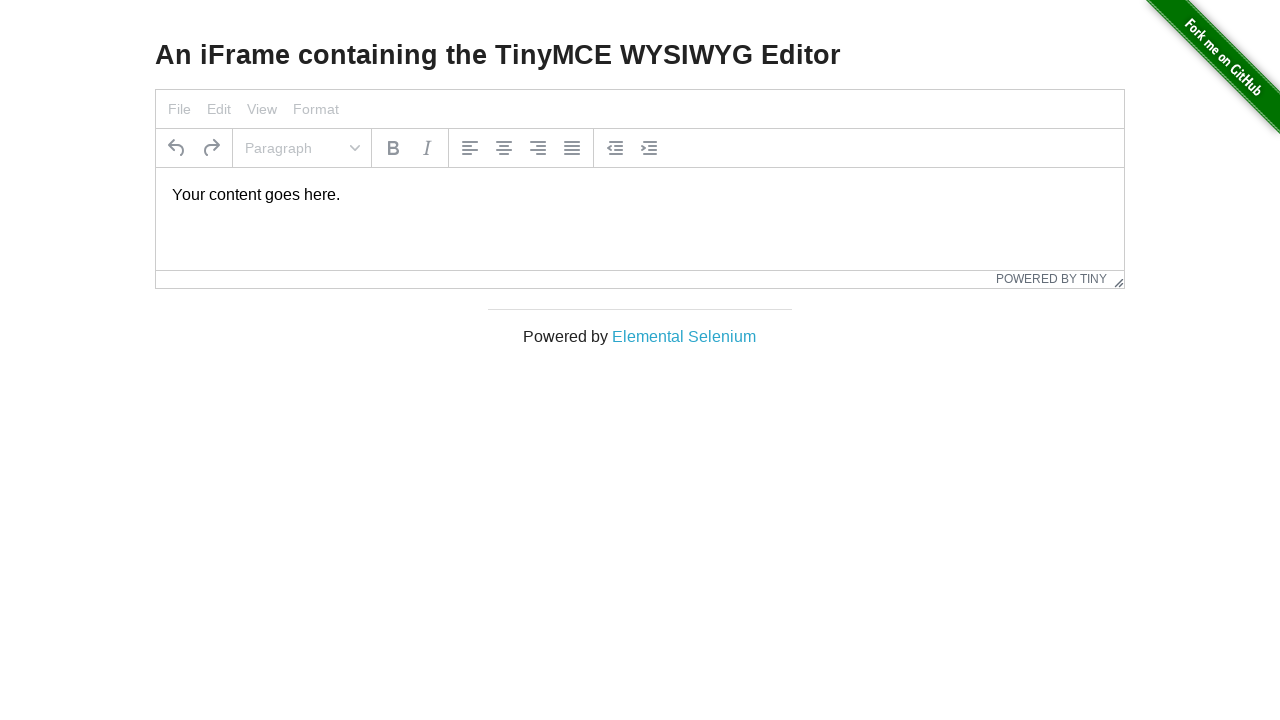

Located paragraph element within iframe
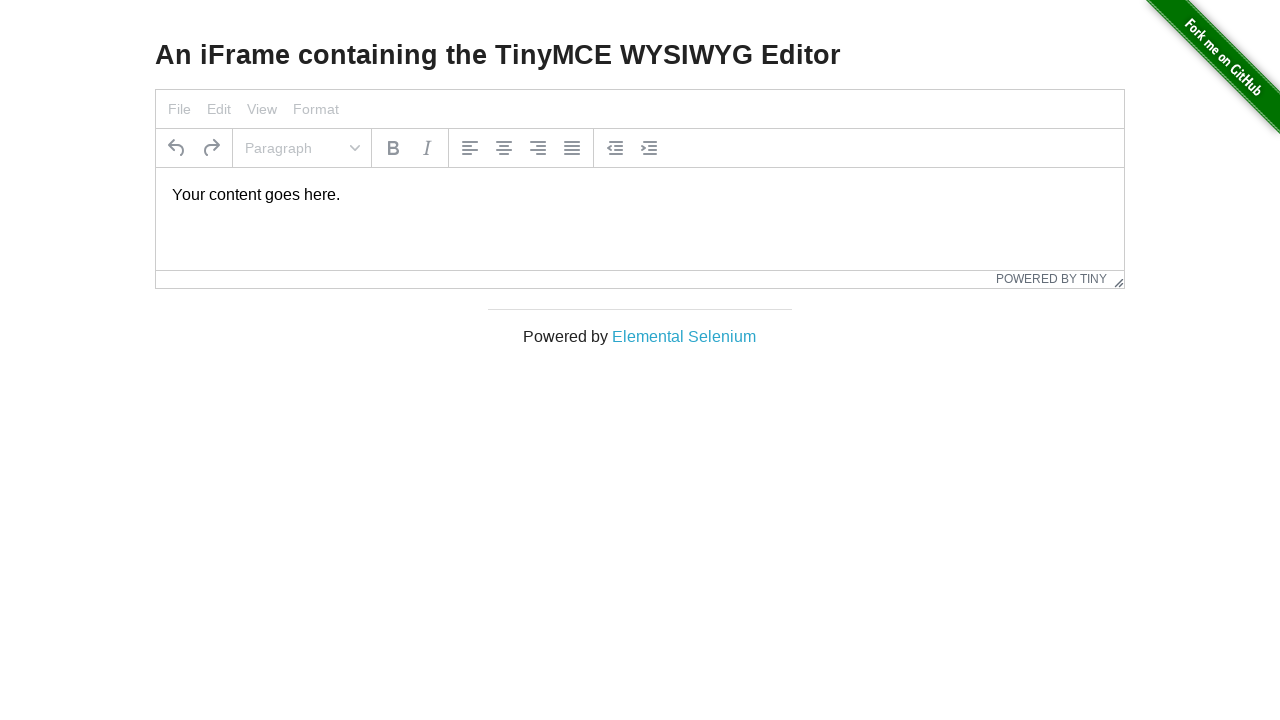

Verified that text content in iframe is visible
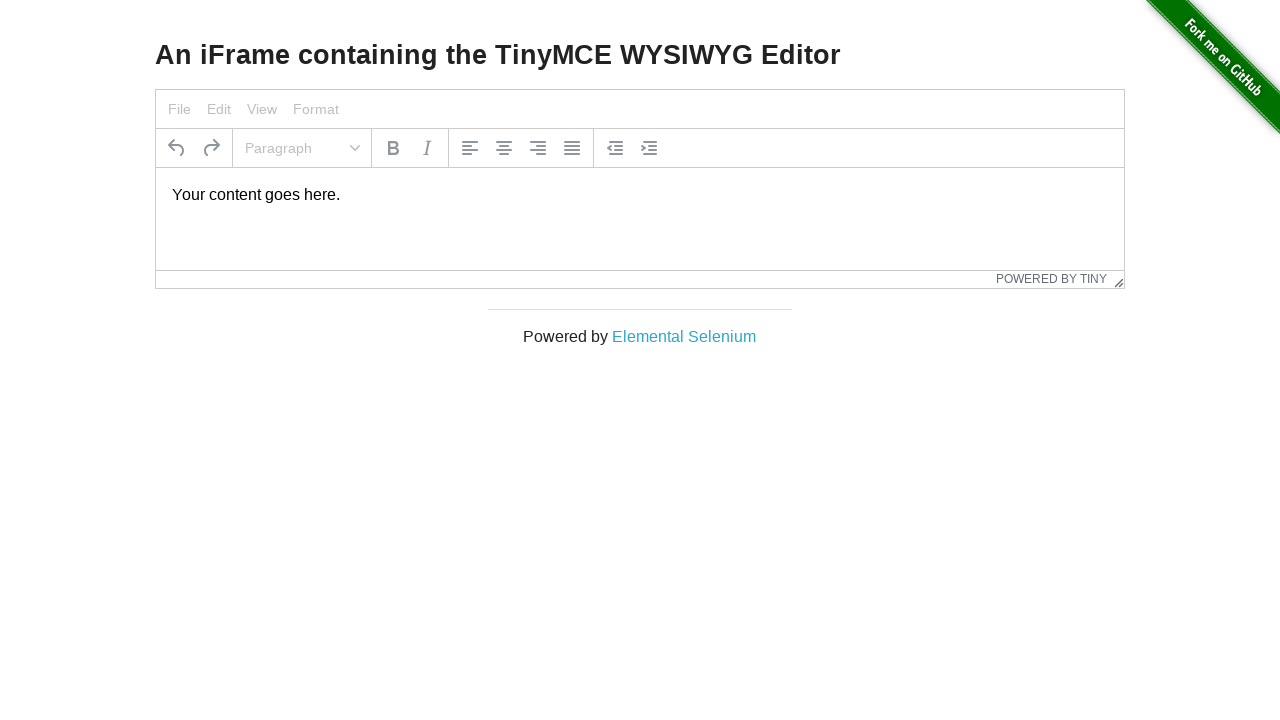

Clicked on 'Elemental Selenium' link on main page at (684, 336) on text=Elemental Selenium
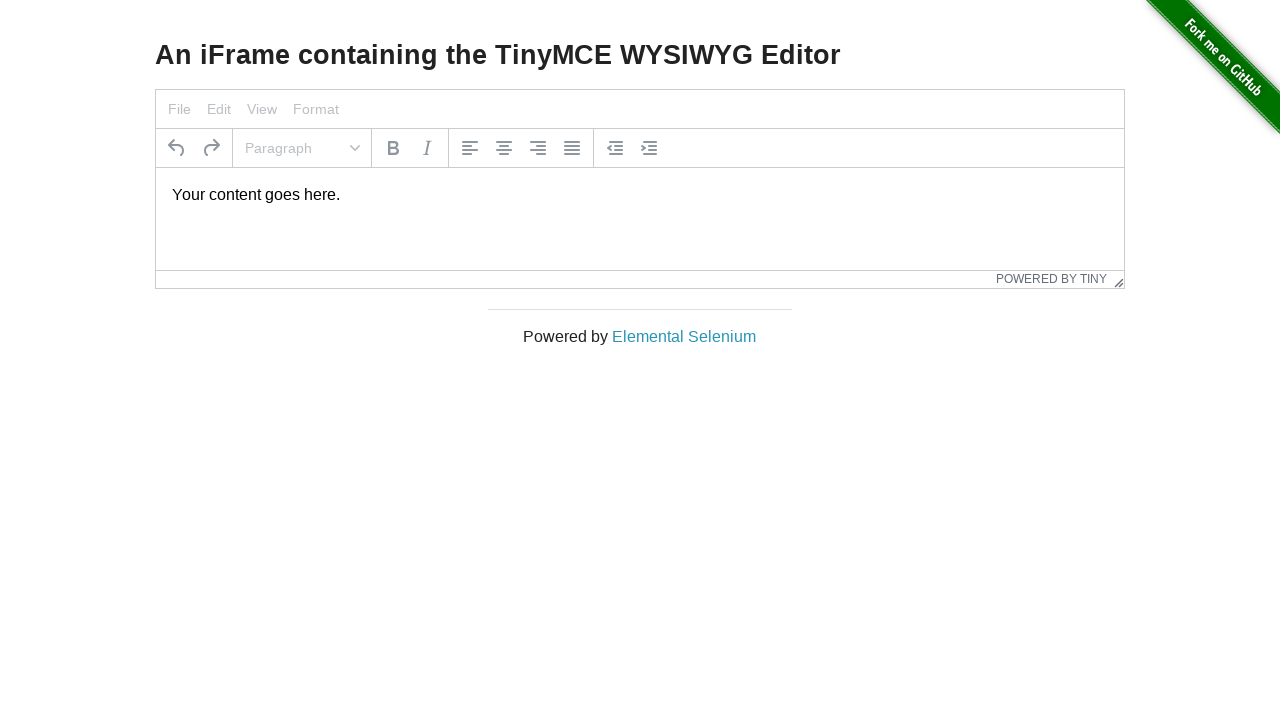

Waited 3 seconds for page navigation to complete
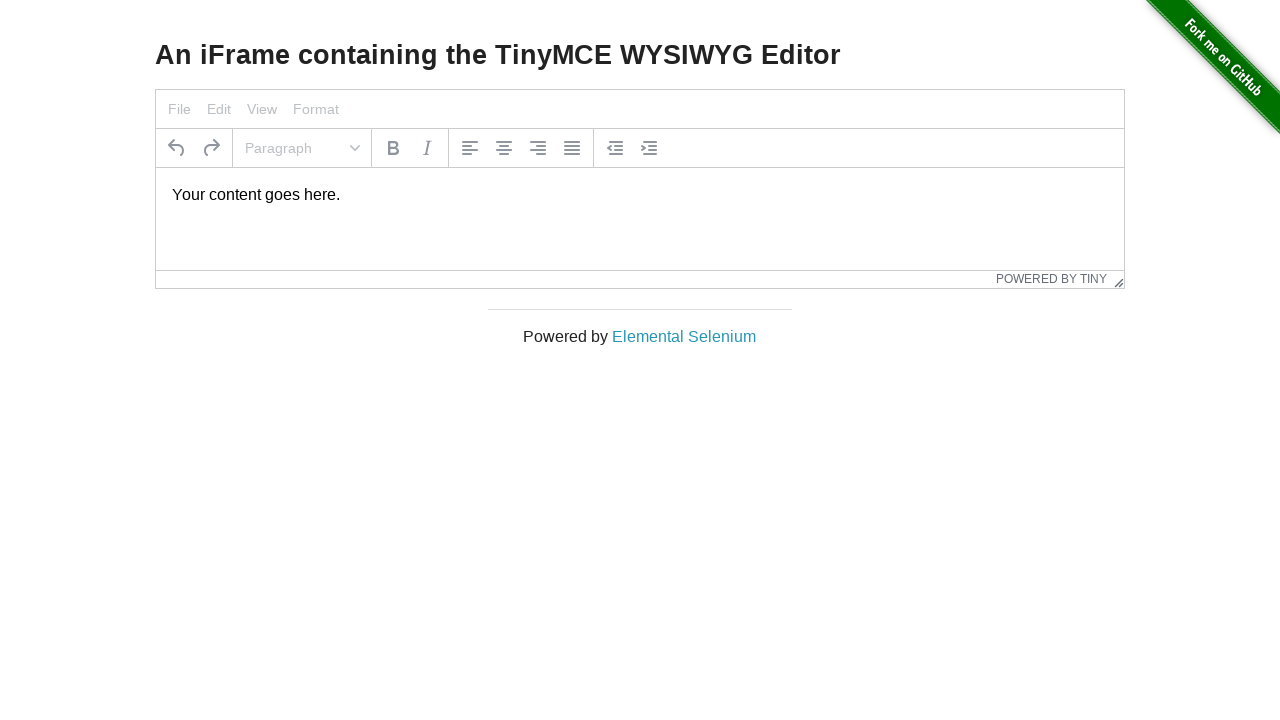

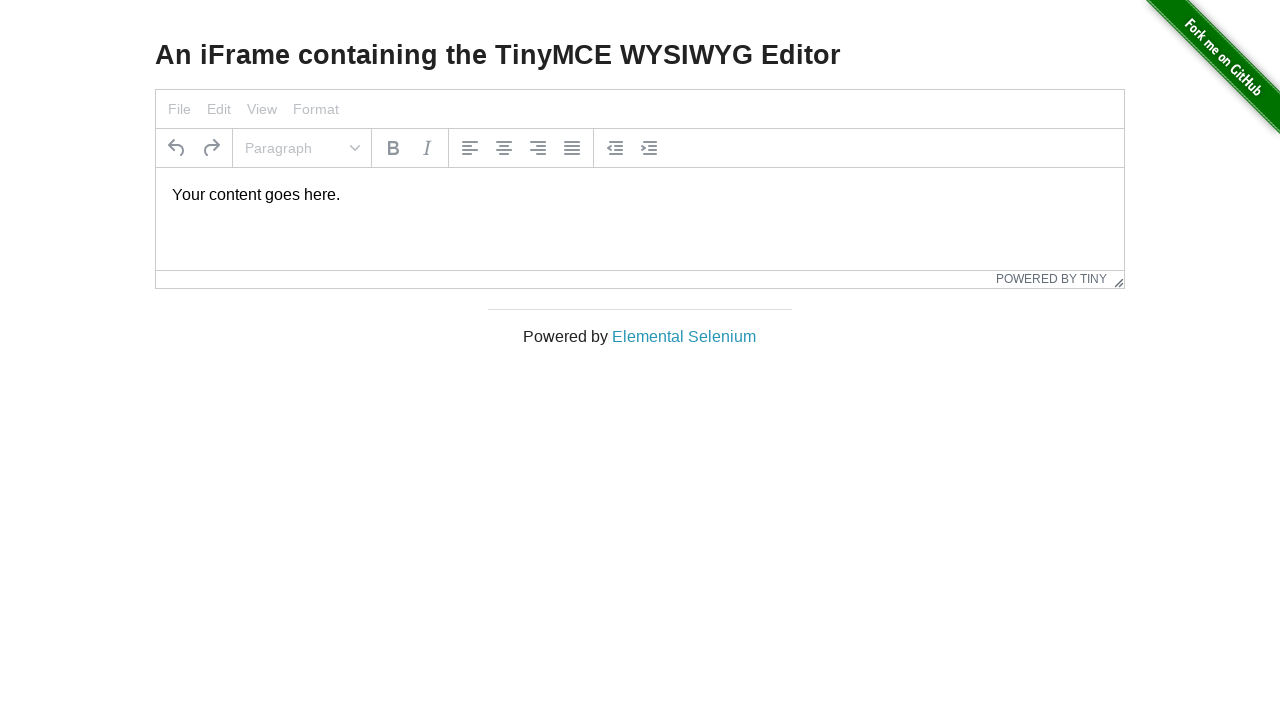